Solves a math problem by reading two numbers from the page, calculating their sum, and selecting the correct answer from a dropdown menu

Starting URL: http://suninjuly.github.io/selects1.html

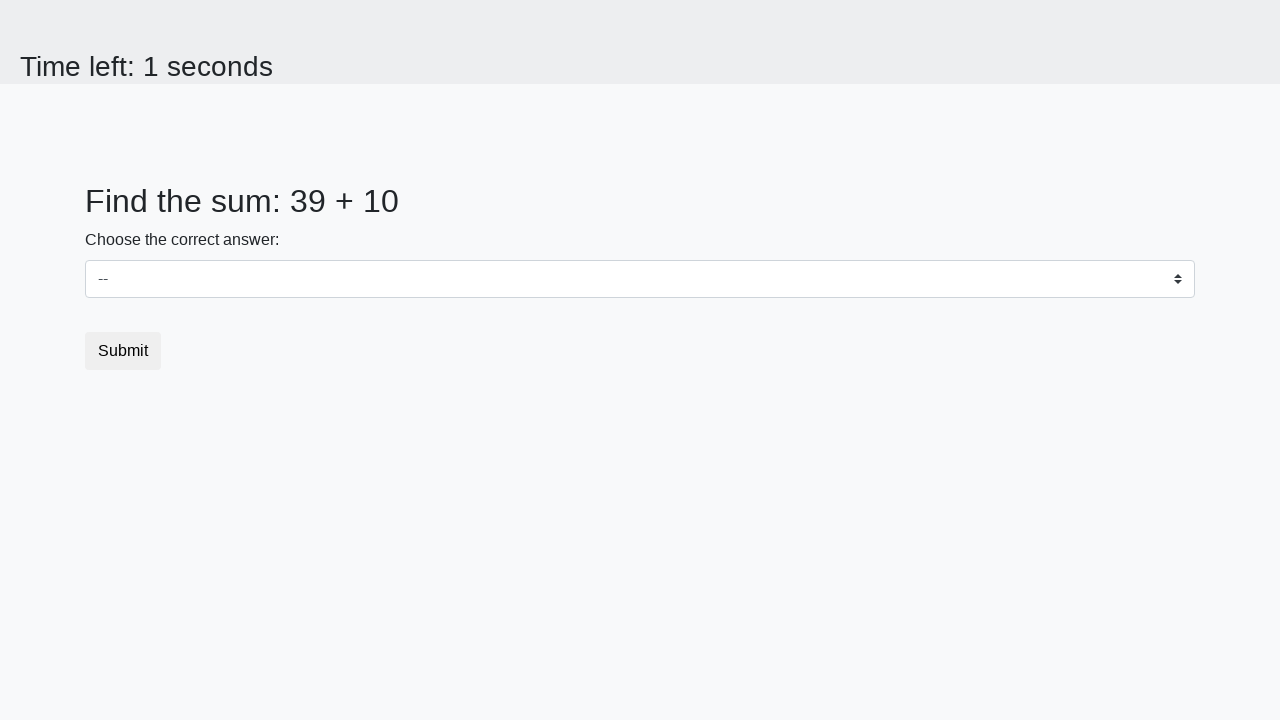

Read first number from #num1 element
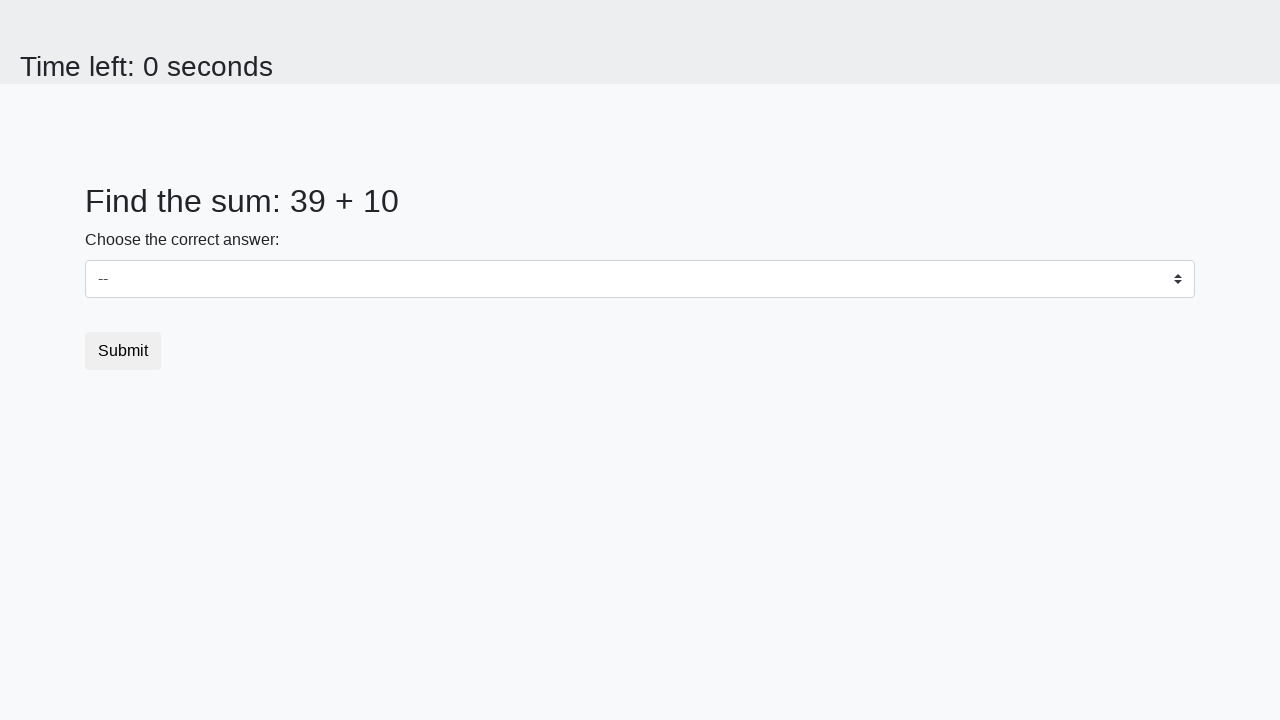

Read second number from #num2 element
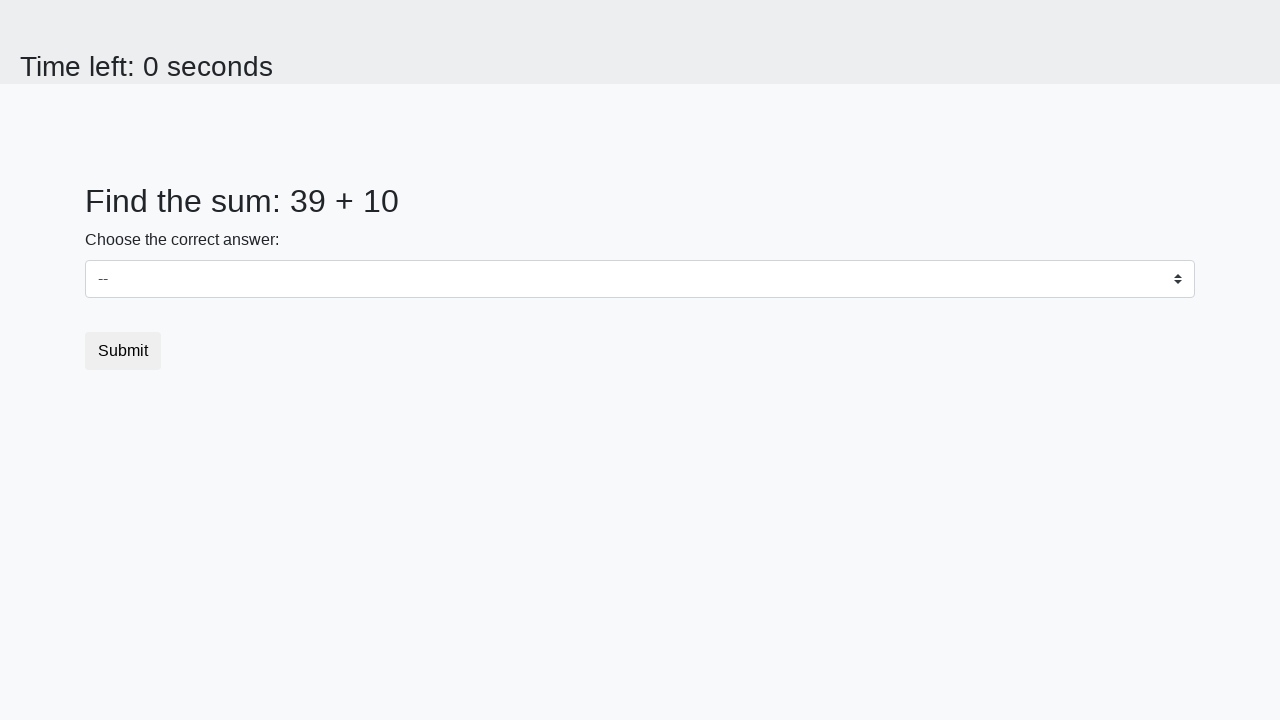

Calculated sum: 39 + 10 = 49
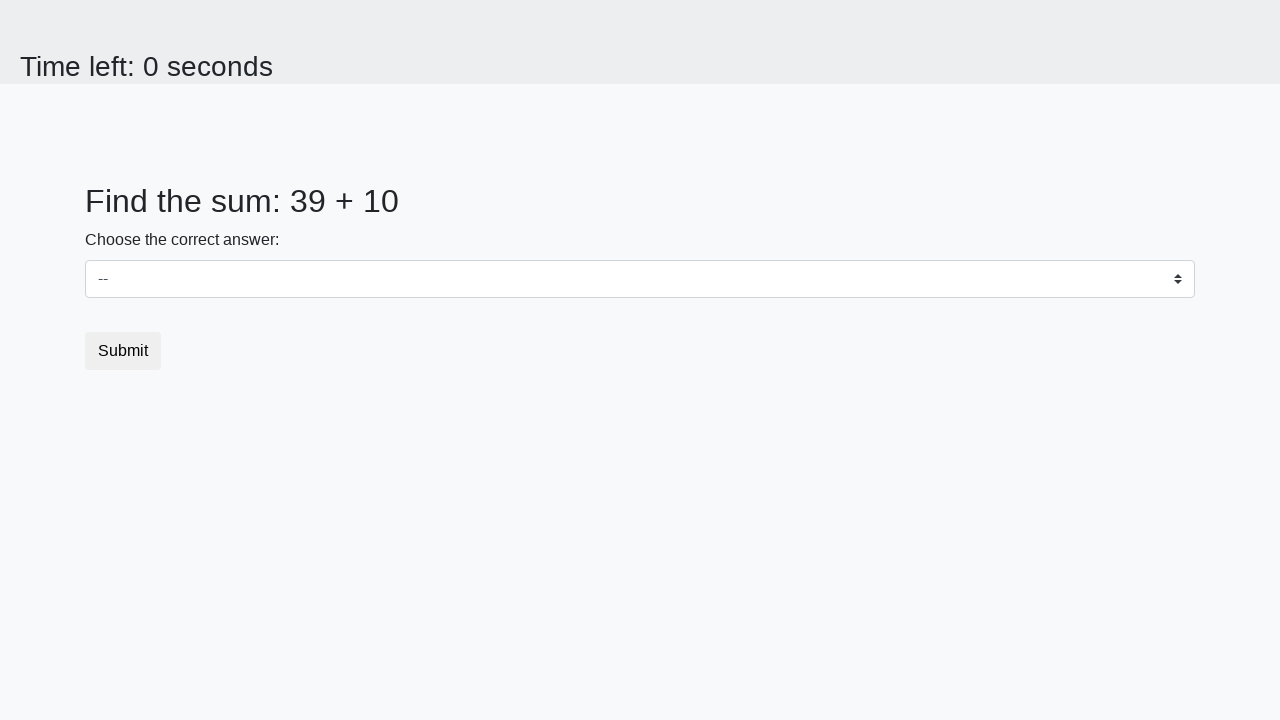

Selected answer '49' from dropdown menu on #dropdown
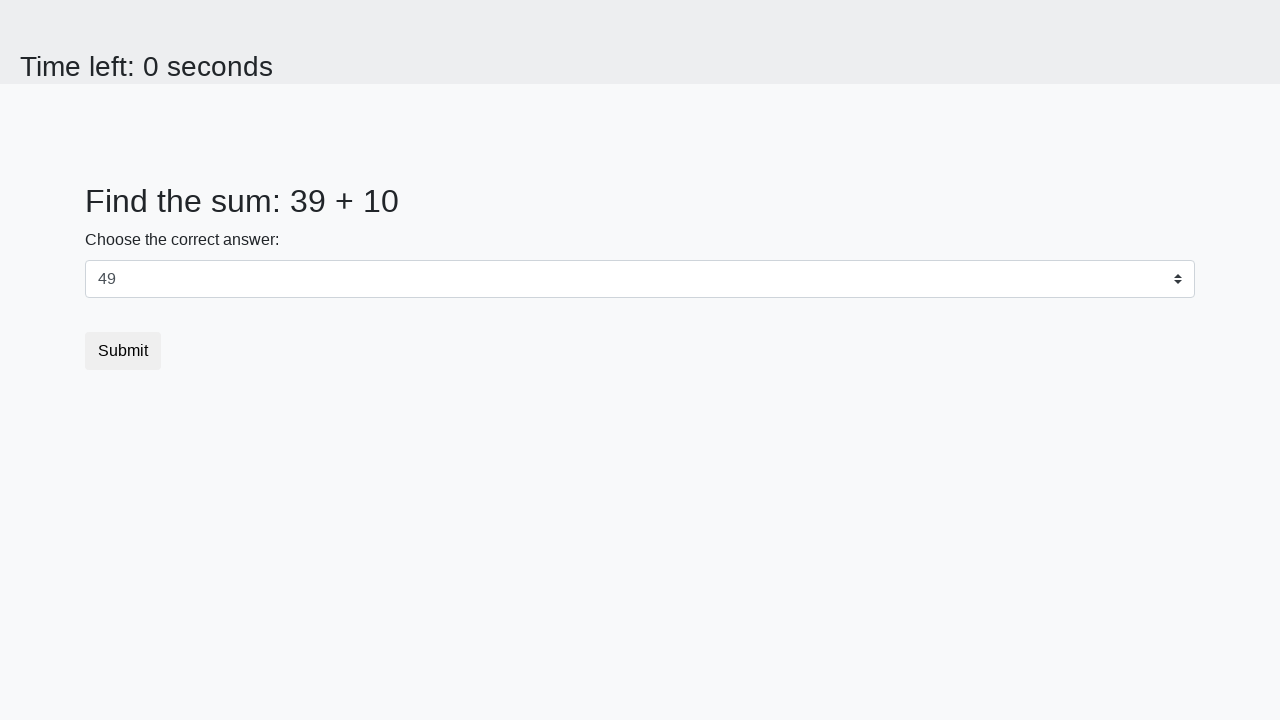

Clicked submit button to submit the answer at (123, 351) on .btn
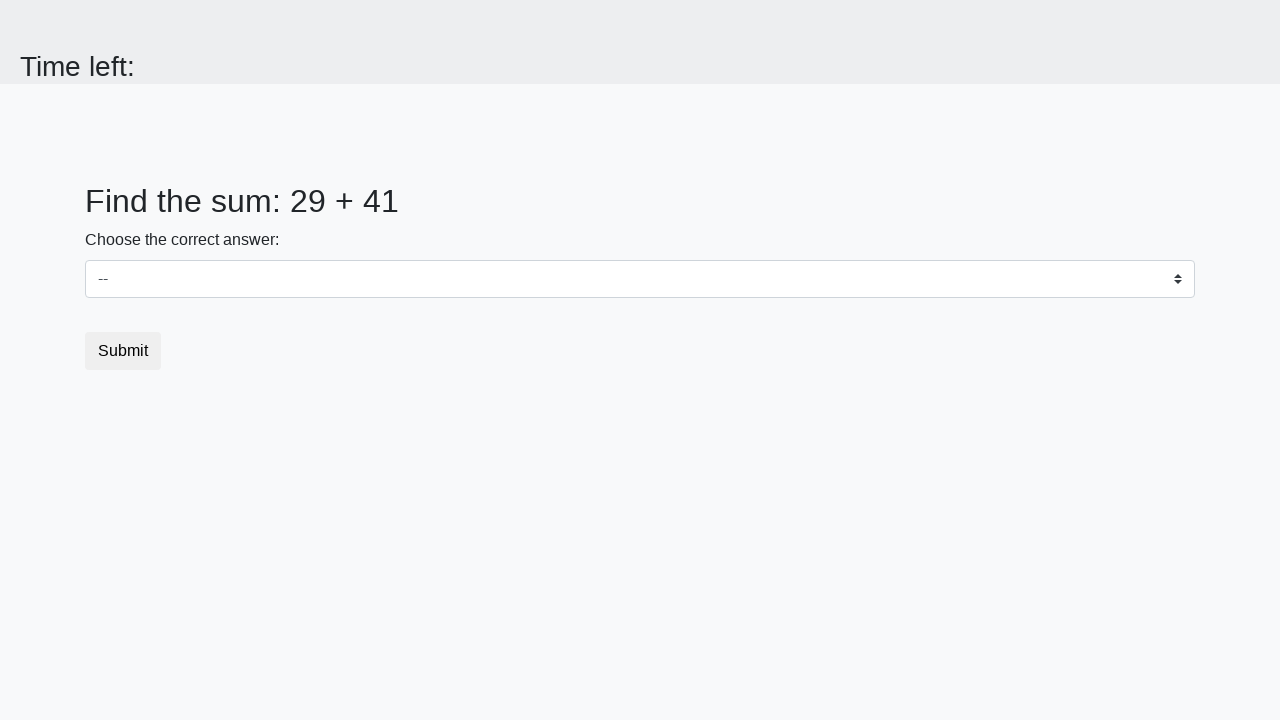

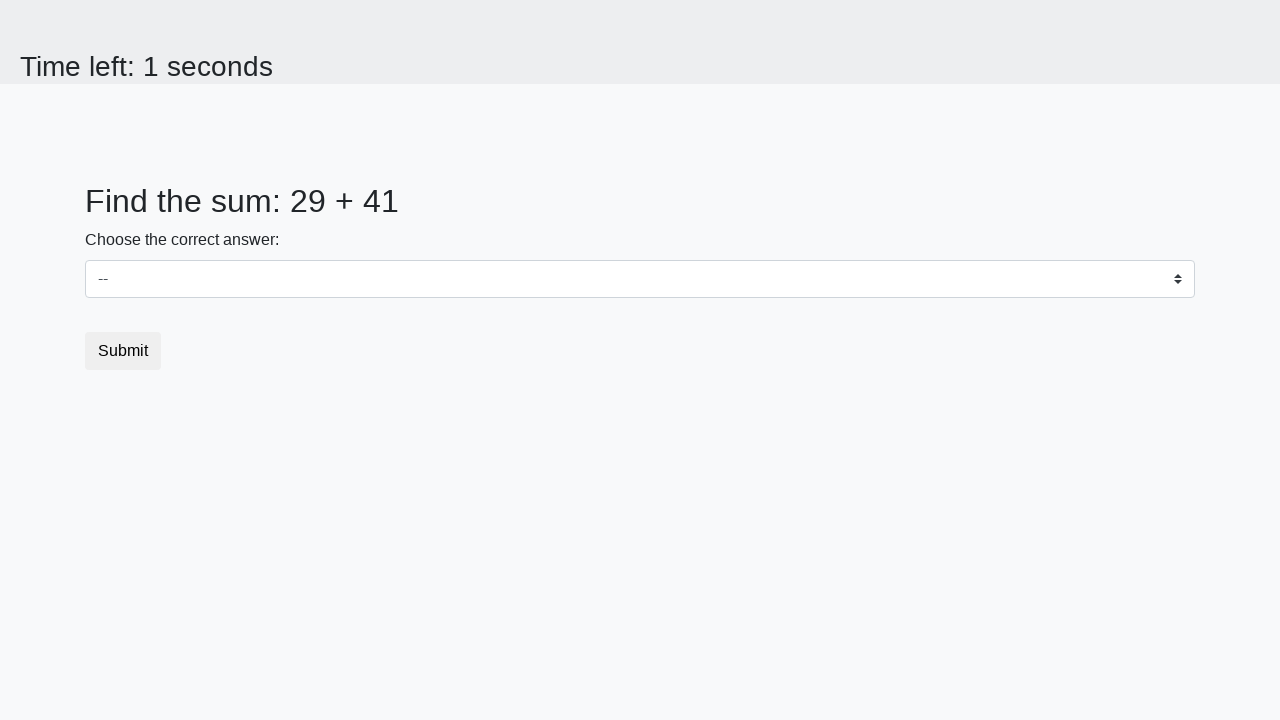